Tests JavaScript alert, confirm, and prompt dialog handling by clicking buttons that trigger each type of dialog and interacting with them (accepting, dismissing, and entering text)

Starting URL: https://testautomationpractice.blogspot.com/

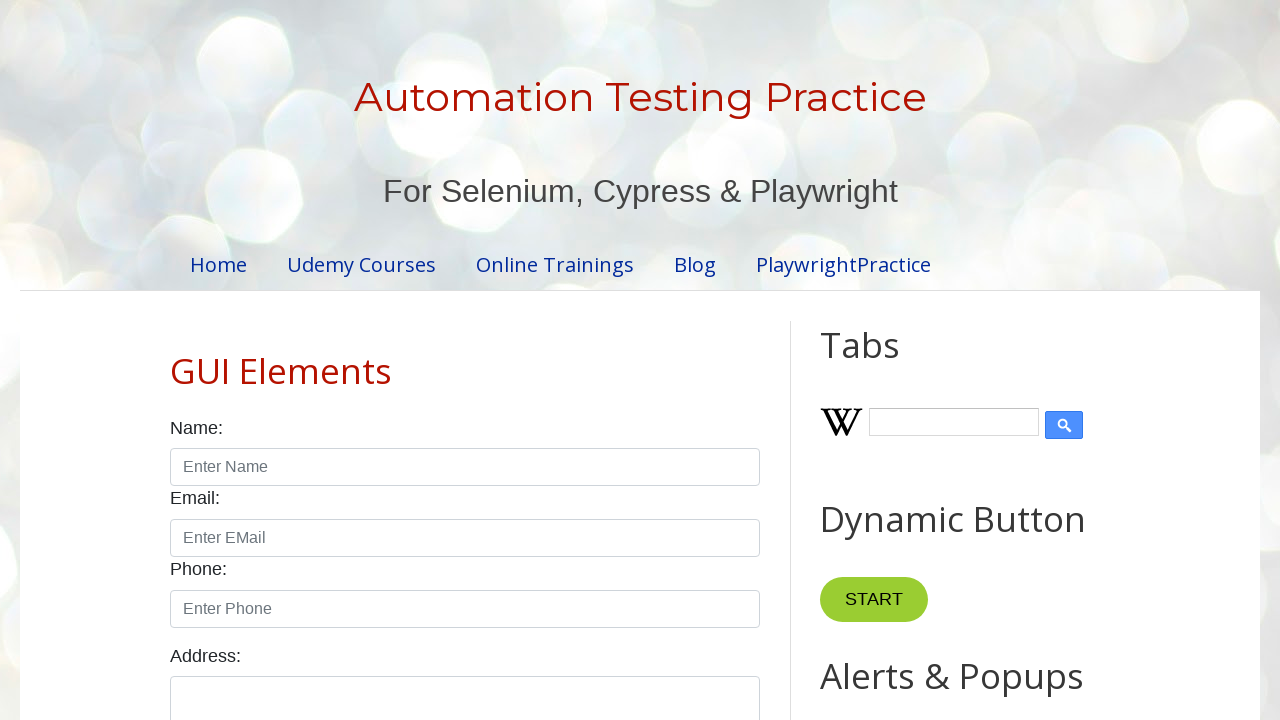

Clicked alert button and accepted the JavaScript alert dialog at (888, 361) on #alertBtn
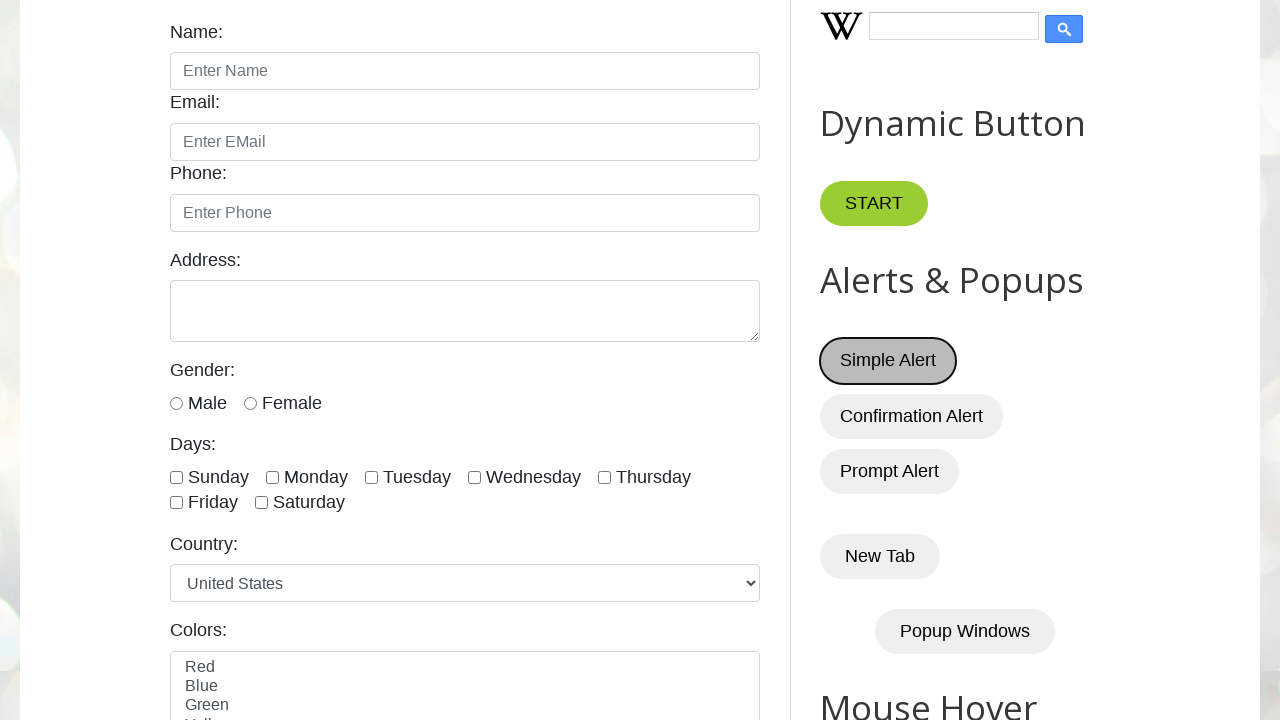

Clicked confirm button and dismissed the JavaScript confirm dialog at (912, 416) on #confirmBtn
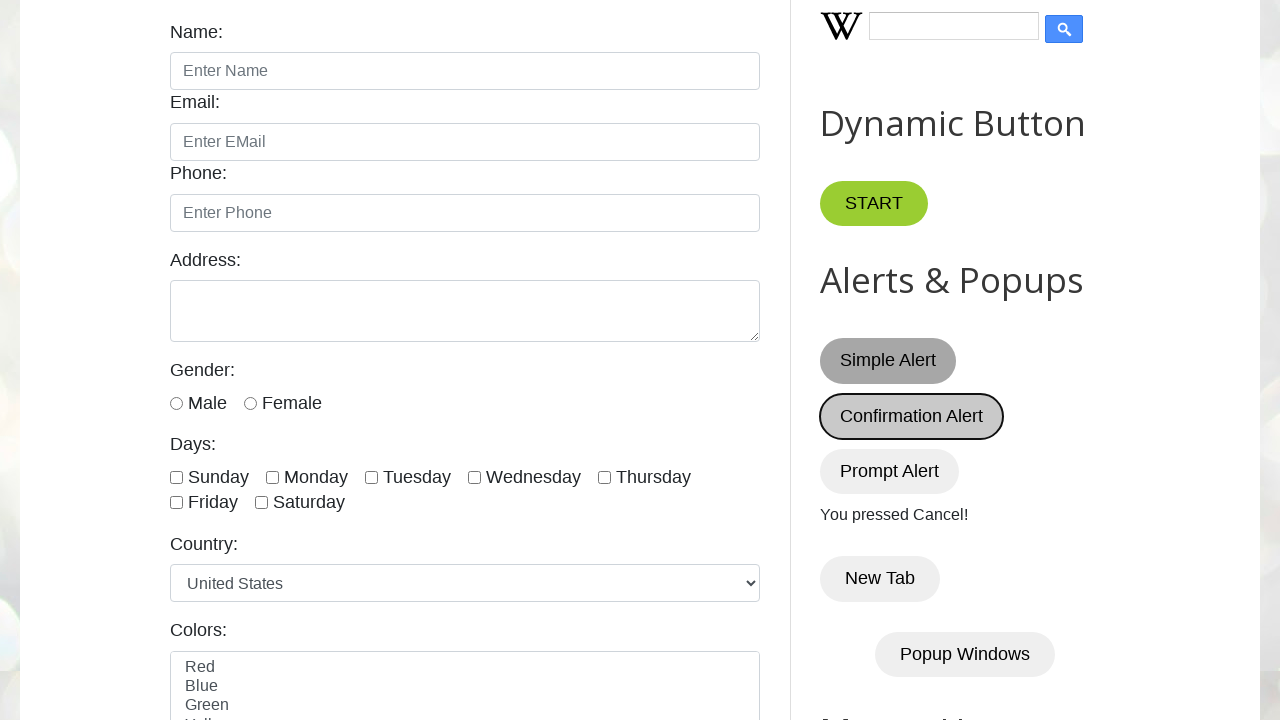

Clicked prompt button and accepted the JavaScript prompt dialog with text 'John Smith' at (890, 471) on #promptBtn
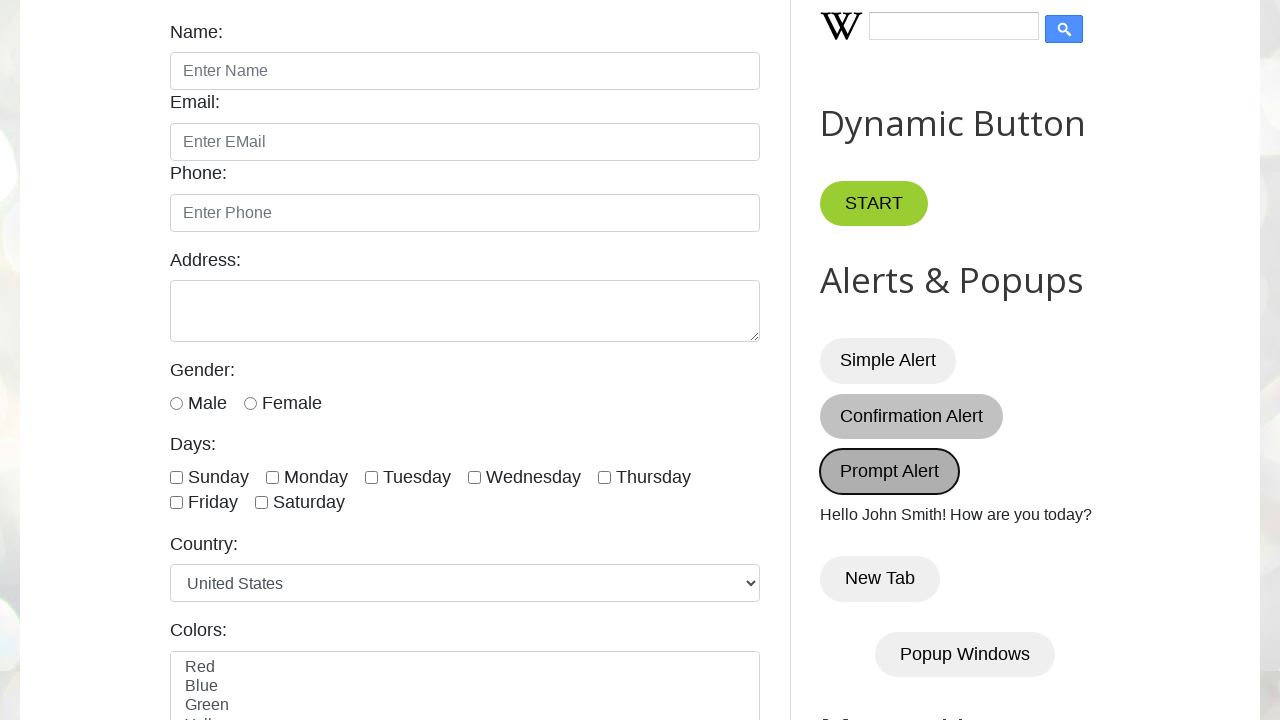

Prompt result element loaded and visible on page
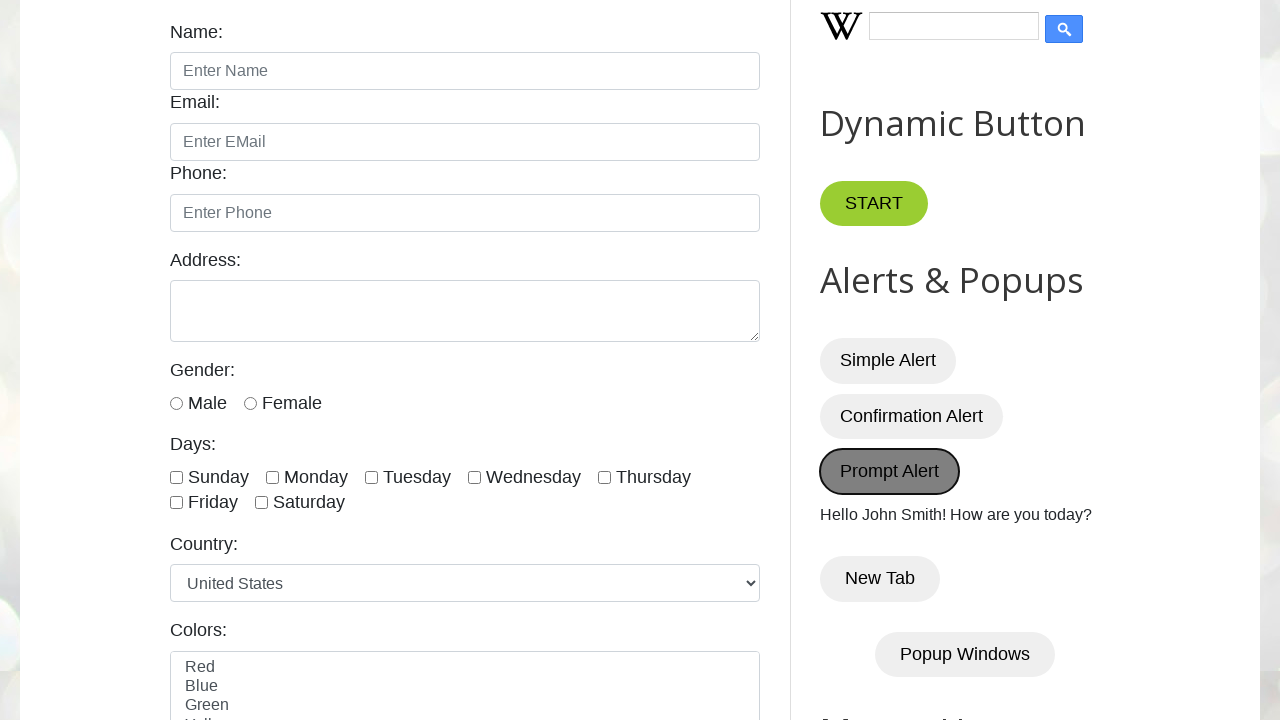

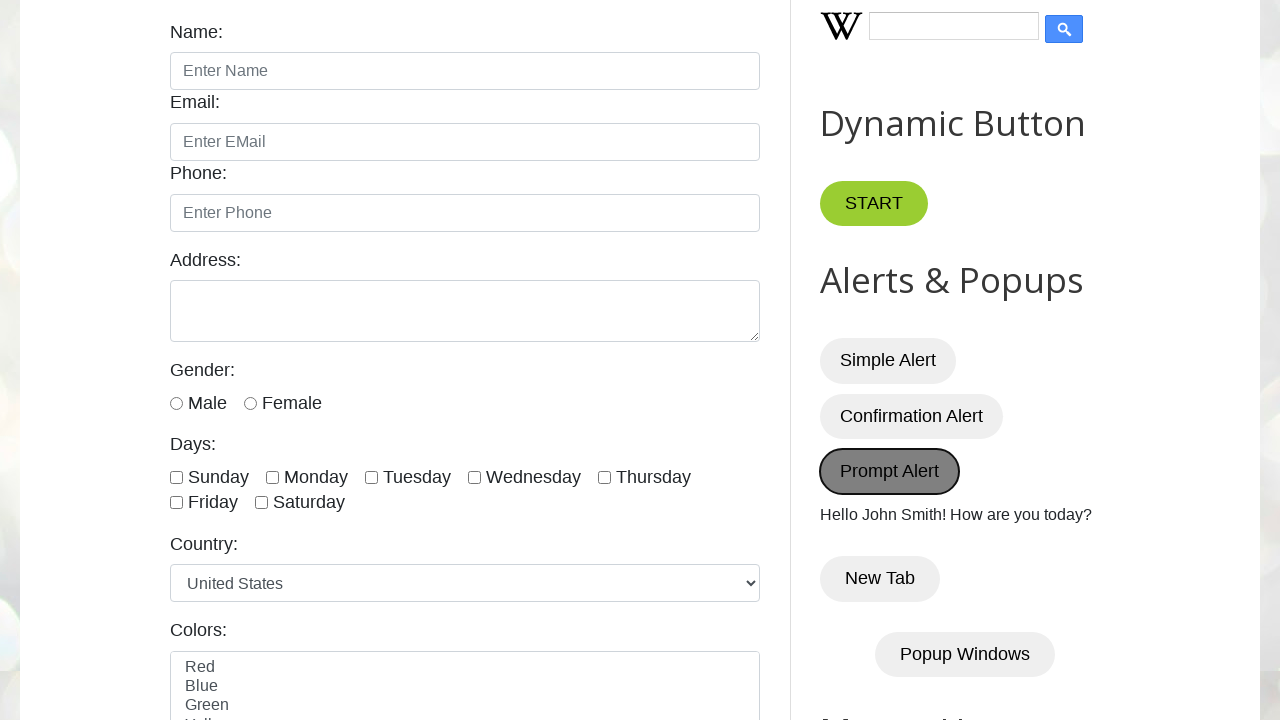